Tests child window handling by clicking a link that opens a new tab, extracting text from the new page, and using that text to fill a form on the original page

Starting URL: https://rahulshettyacademy.com/loginpagePractise/

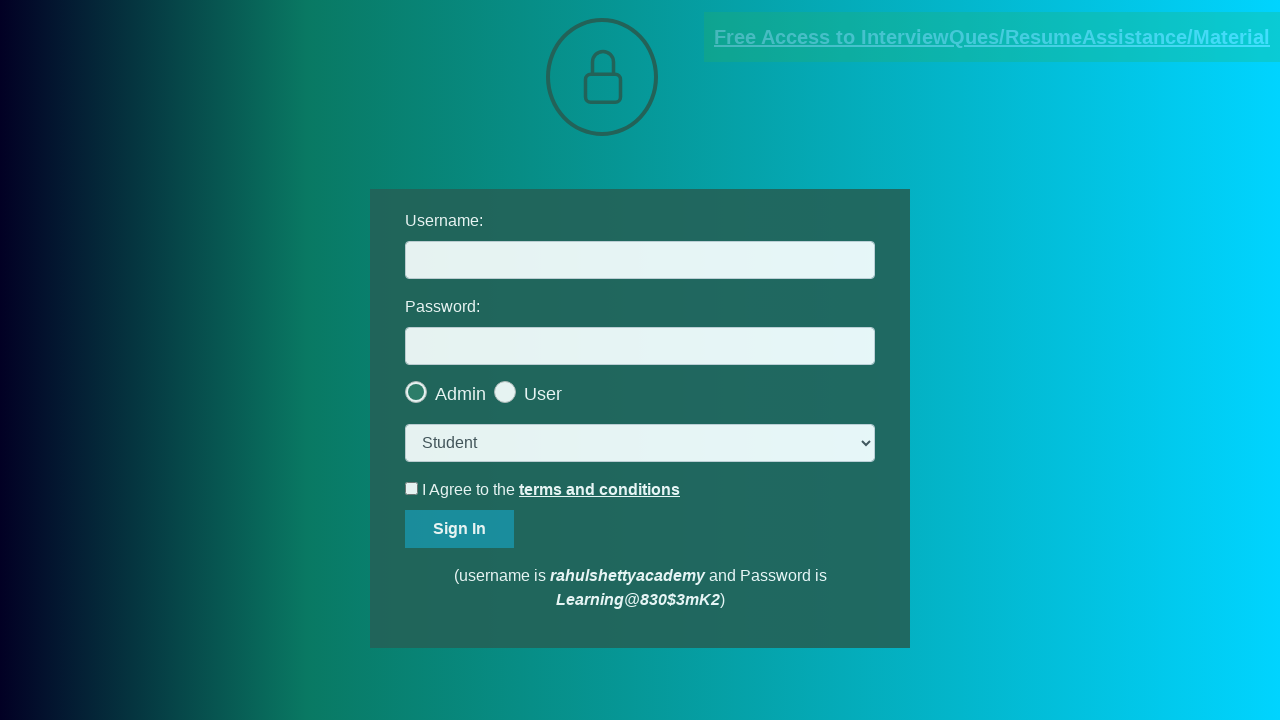

Document link became visible
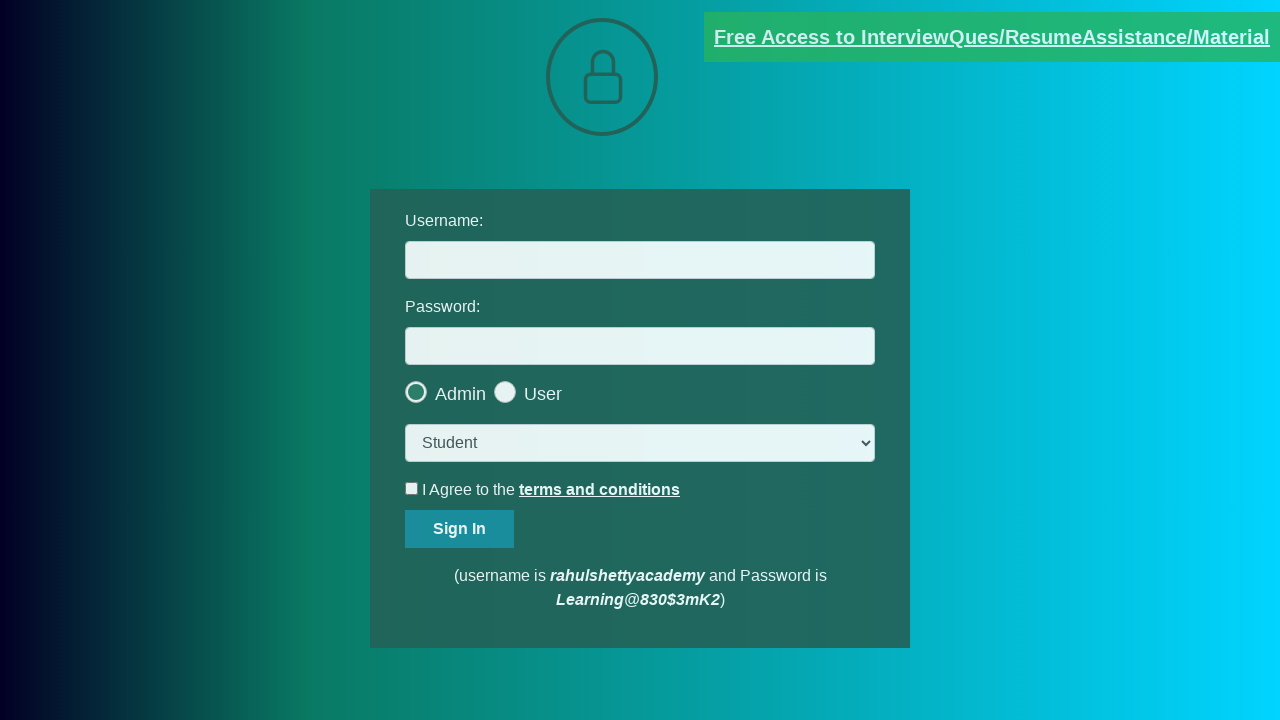

Clicked document link to open new page at (992, 37) on [href*='documents-request']
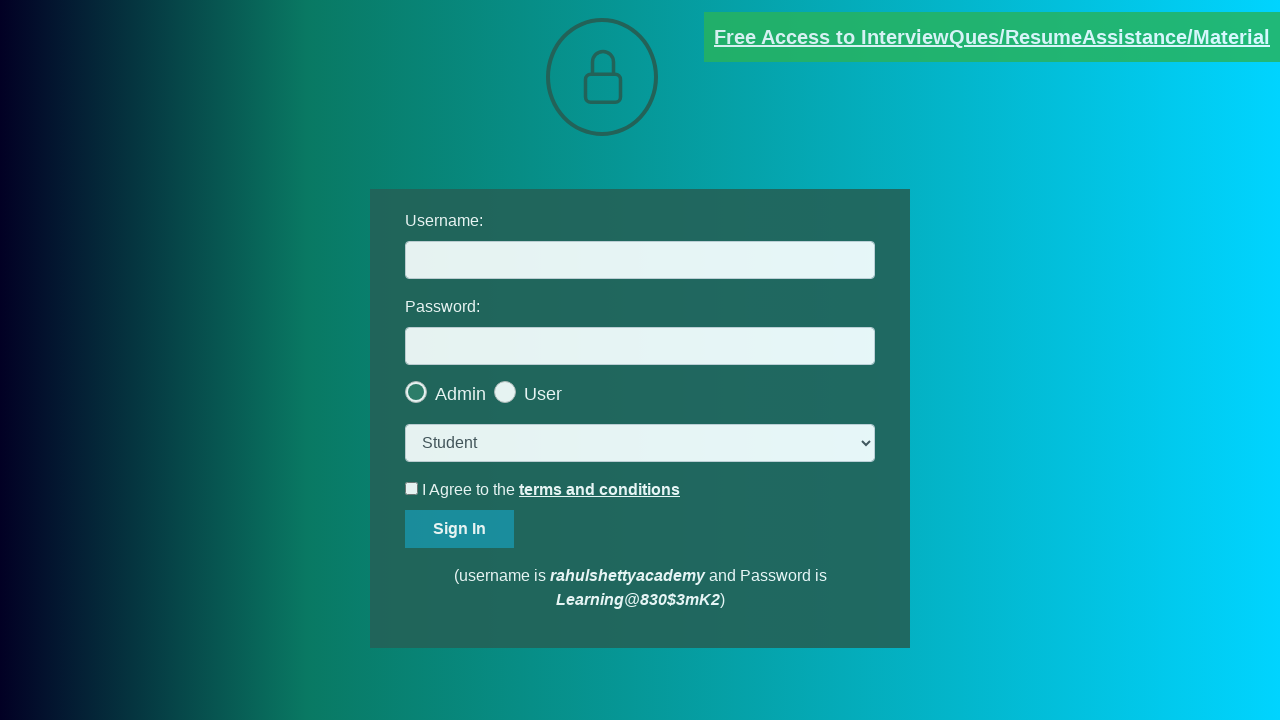

New page loaded completely
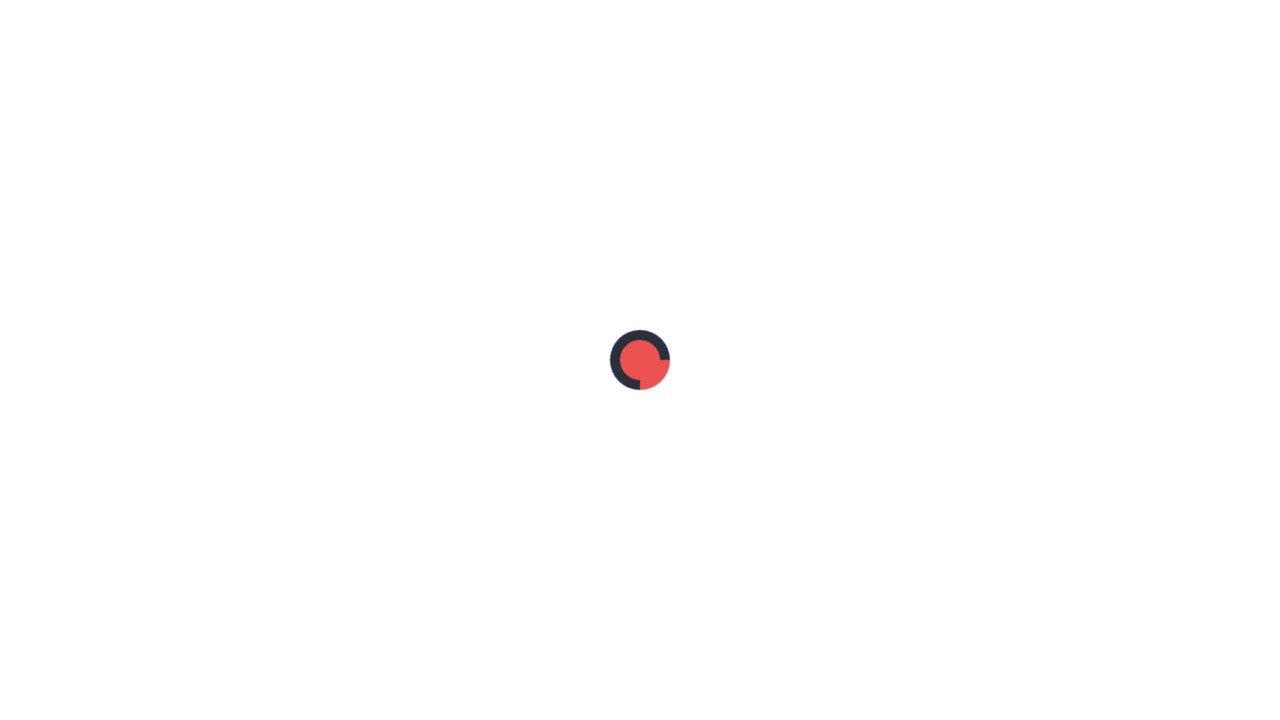

Extracted text from red paragraph element in new page
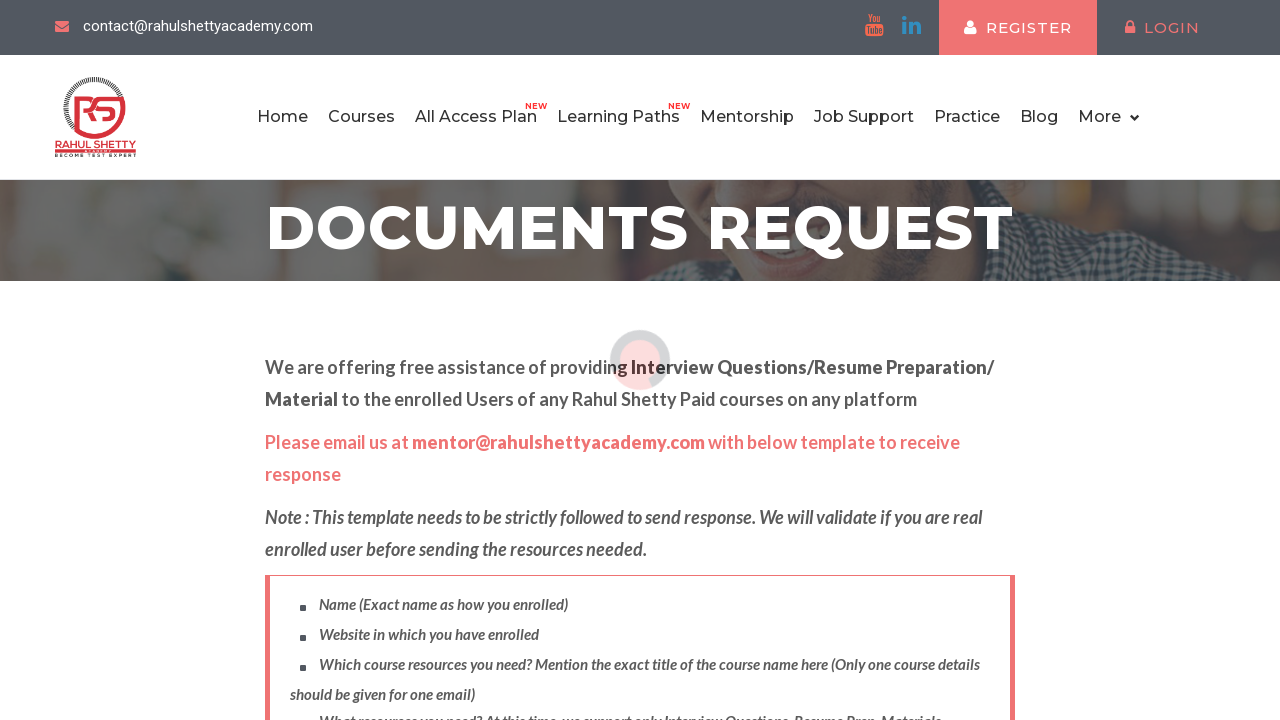

Parsed domain from extracted text: rahulshettyacademy.com
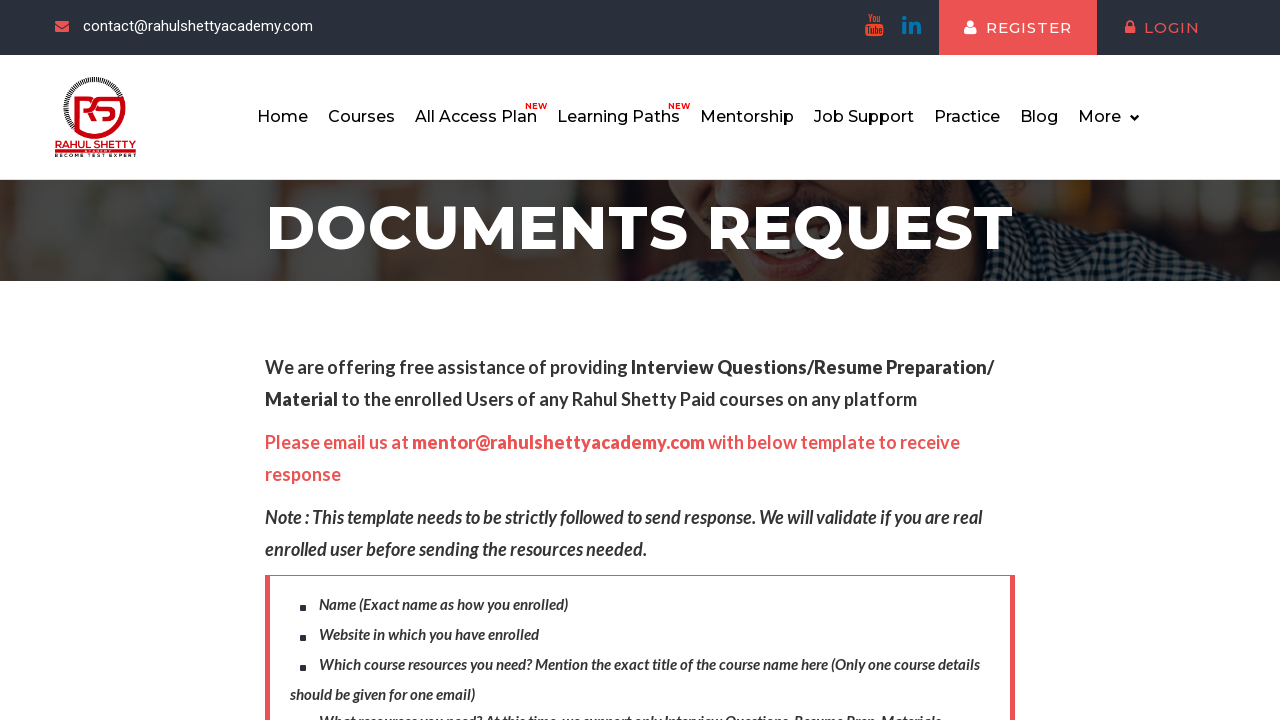

Brought original page to front
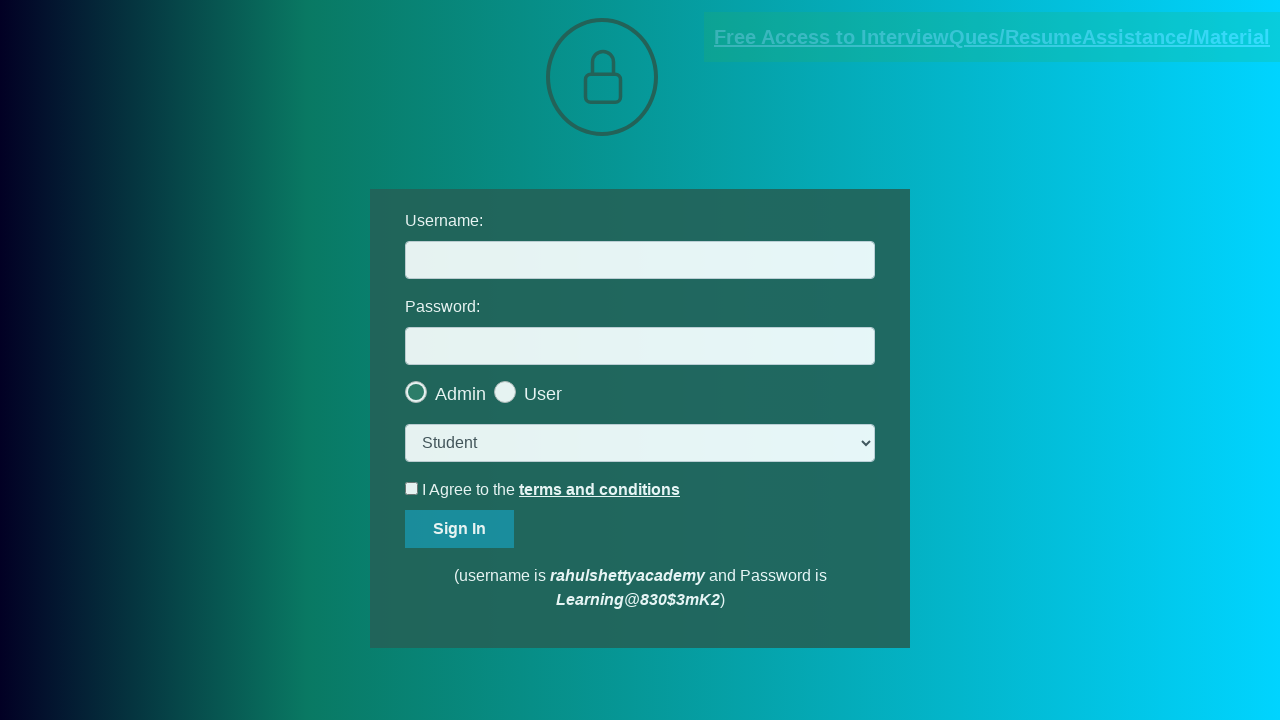

Filled username field with domain: rahulshettyacademy.com on input[name='username']
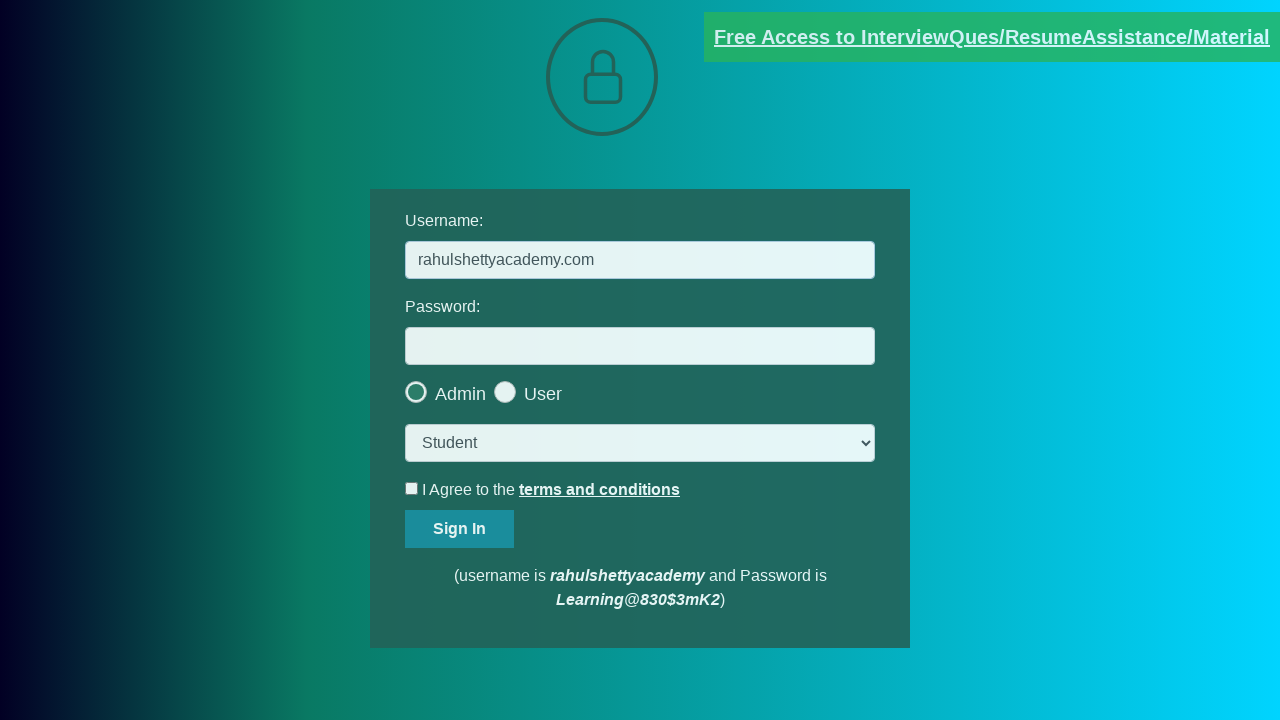

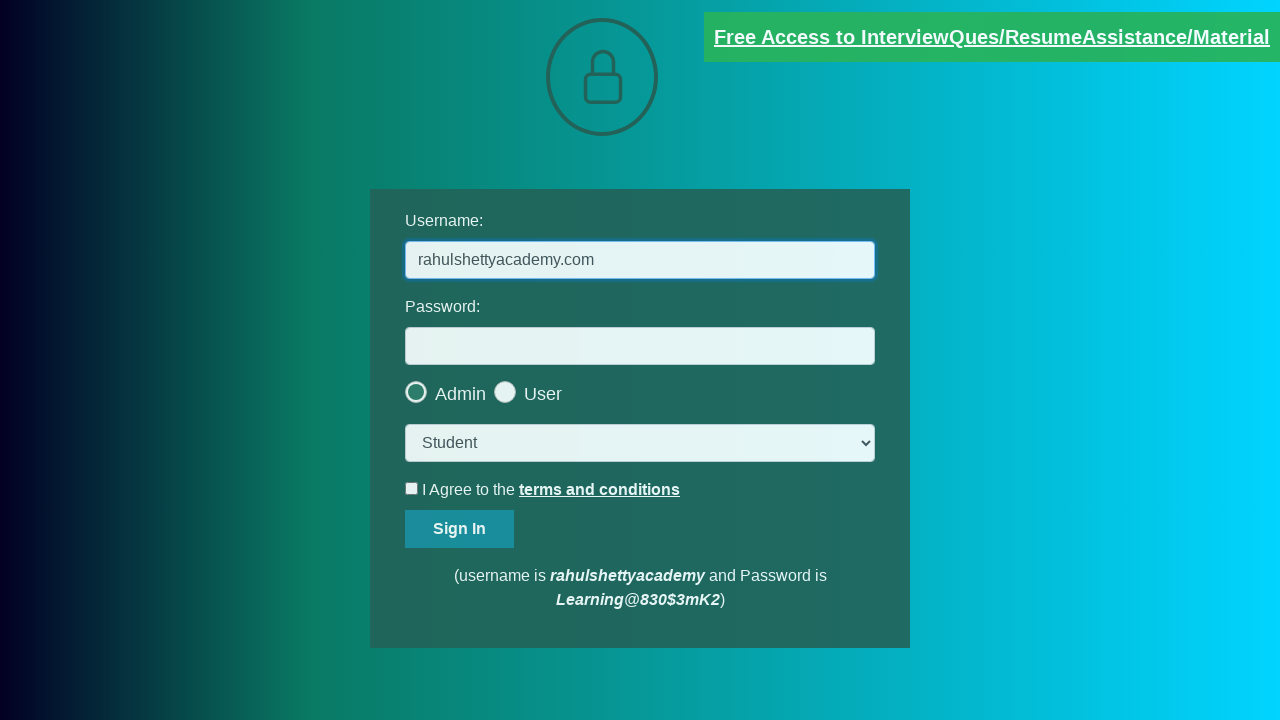